Tests navigation by clicking on the iPad link in the navbar on Apple's website

Starting URL: https://www.apple.com

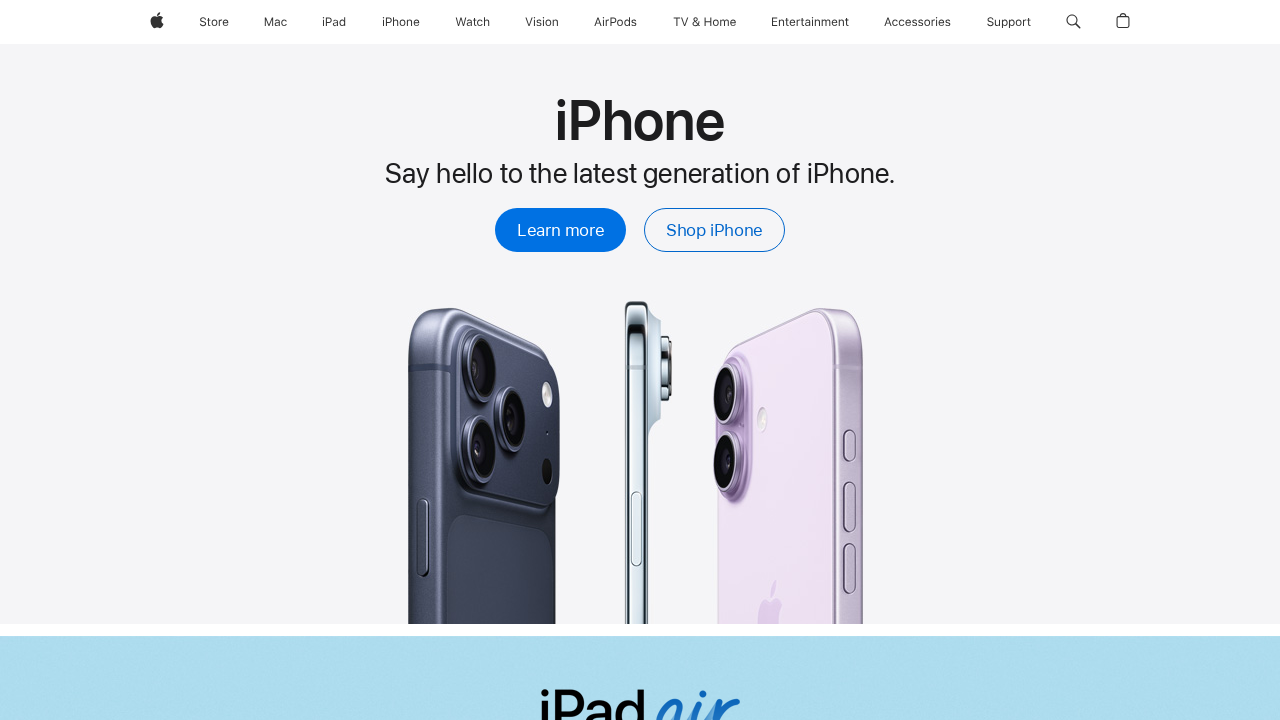

Waited for Apple's website to load completely
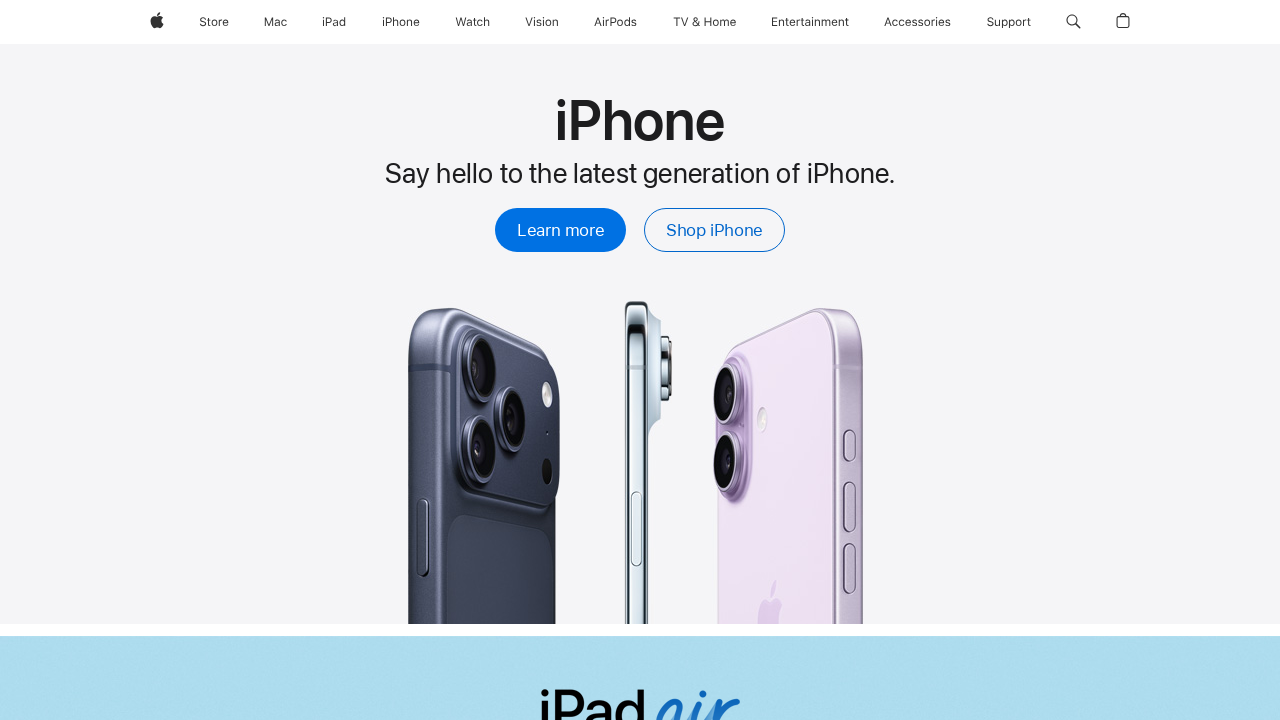

Clicked on iPad link in the navbar at (334, 22) on xpath=//a[@aria-label='iPad']//span[@class='globalnav-link-text-container']
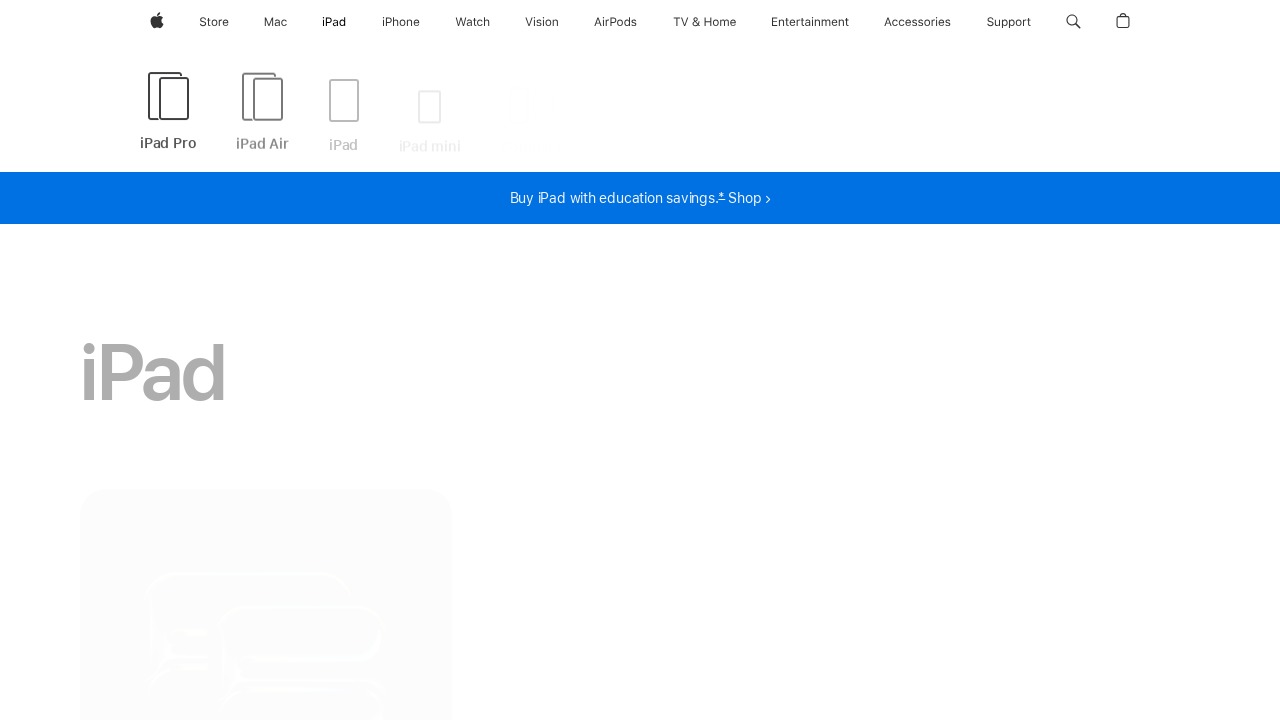

iPad page loaded successfully after navigation
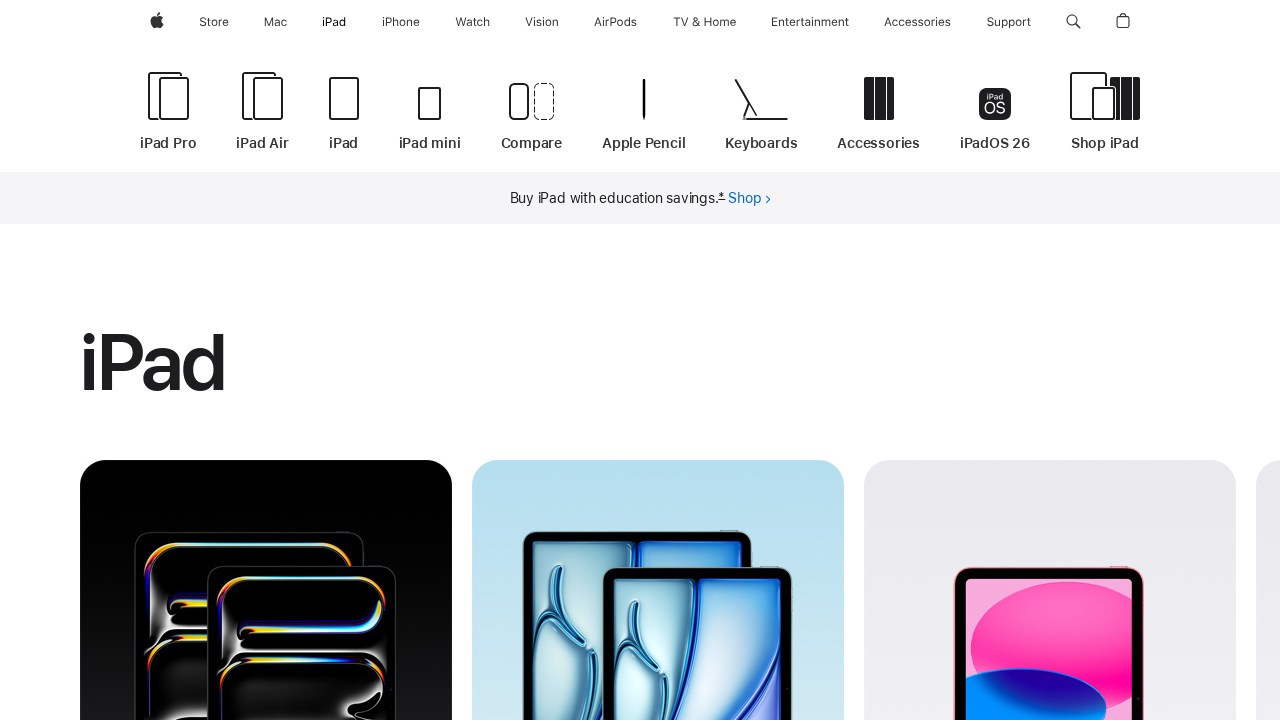

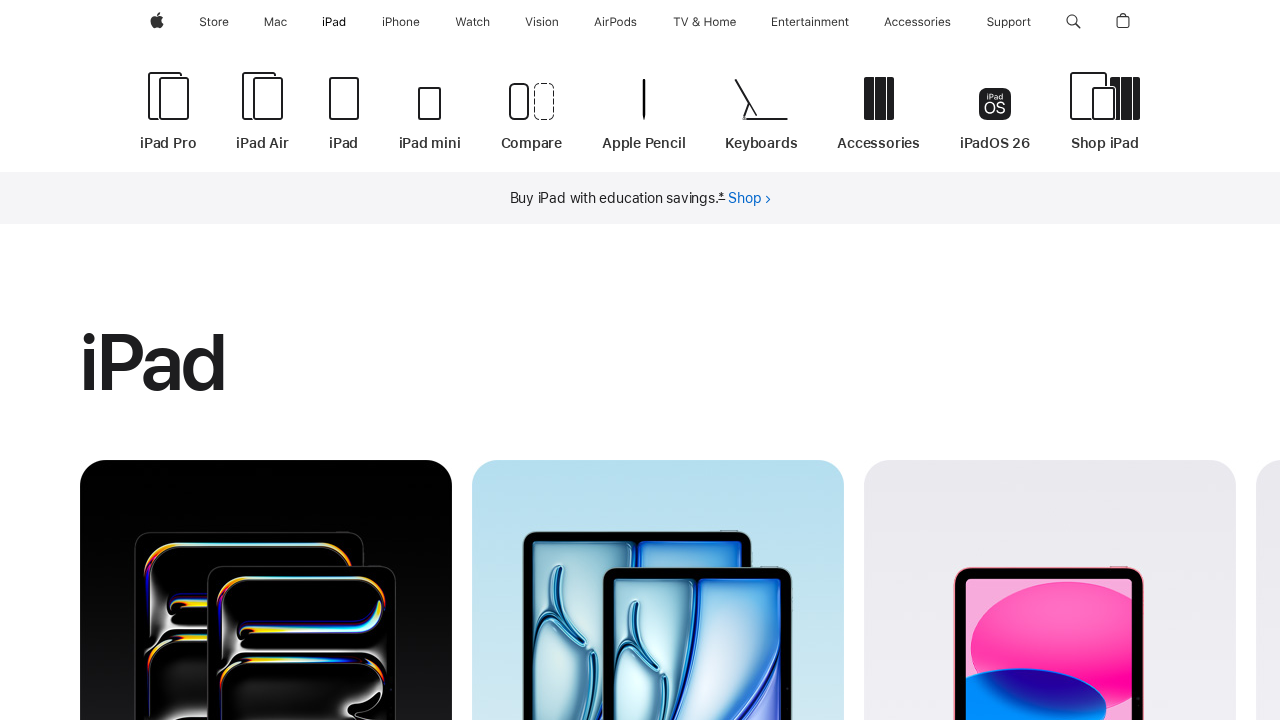